Tests browser tab management by opening a new tab, navigating to a sample page, verifying content, closing the tab, and switching back to the original window to verify it's still accessible.

Starting URL: https://demoqa.com/browser-windows

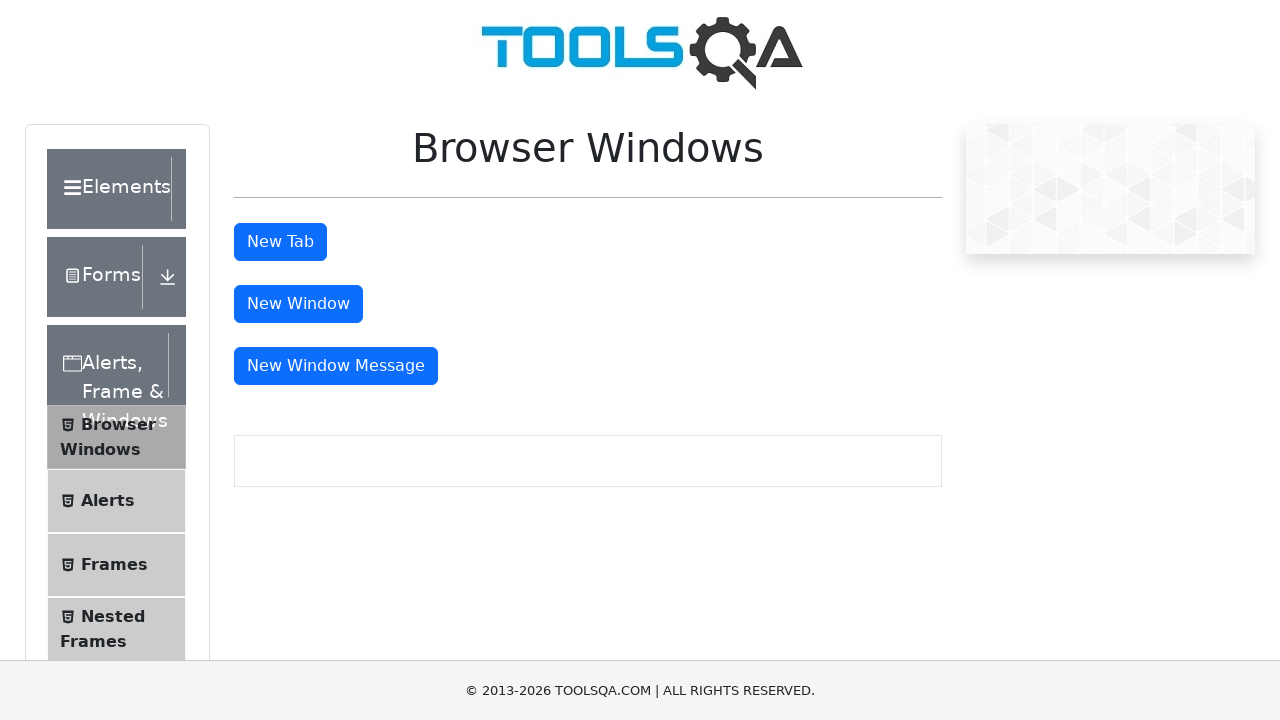

Waited for main window content (.text-center) to be visible
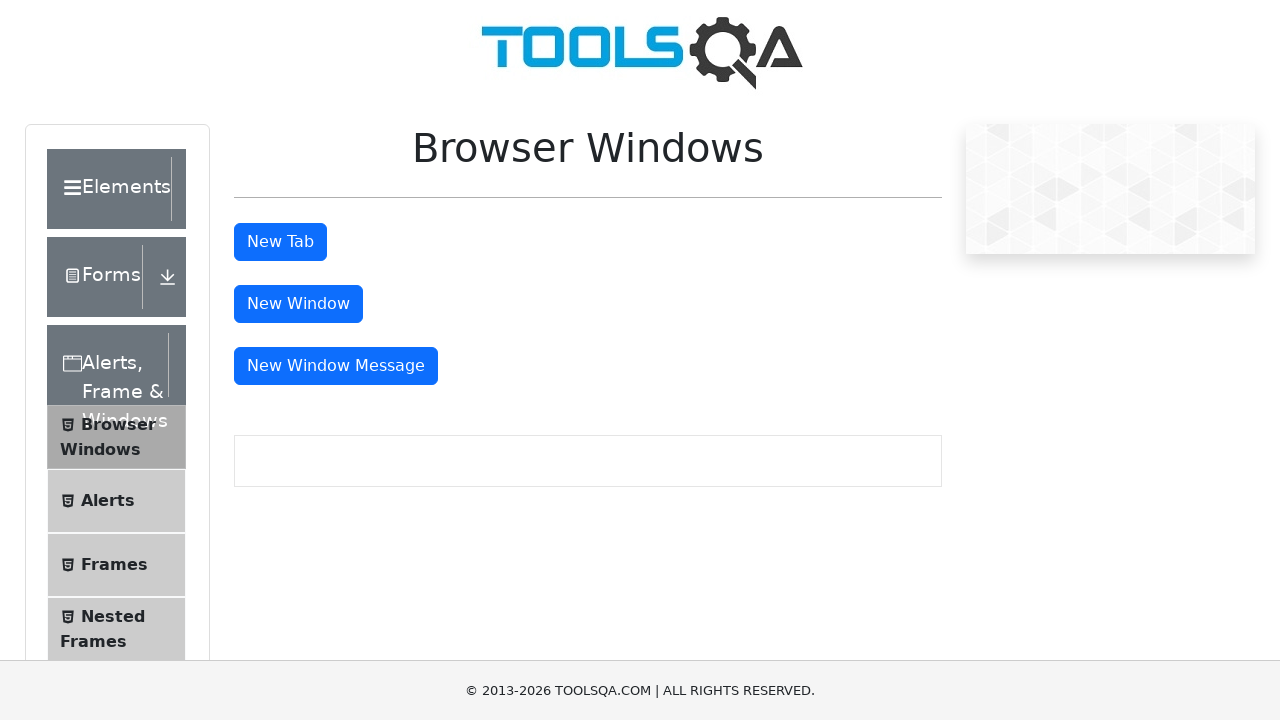

Stored reference to original page
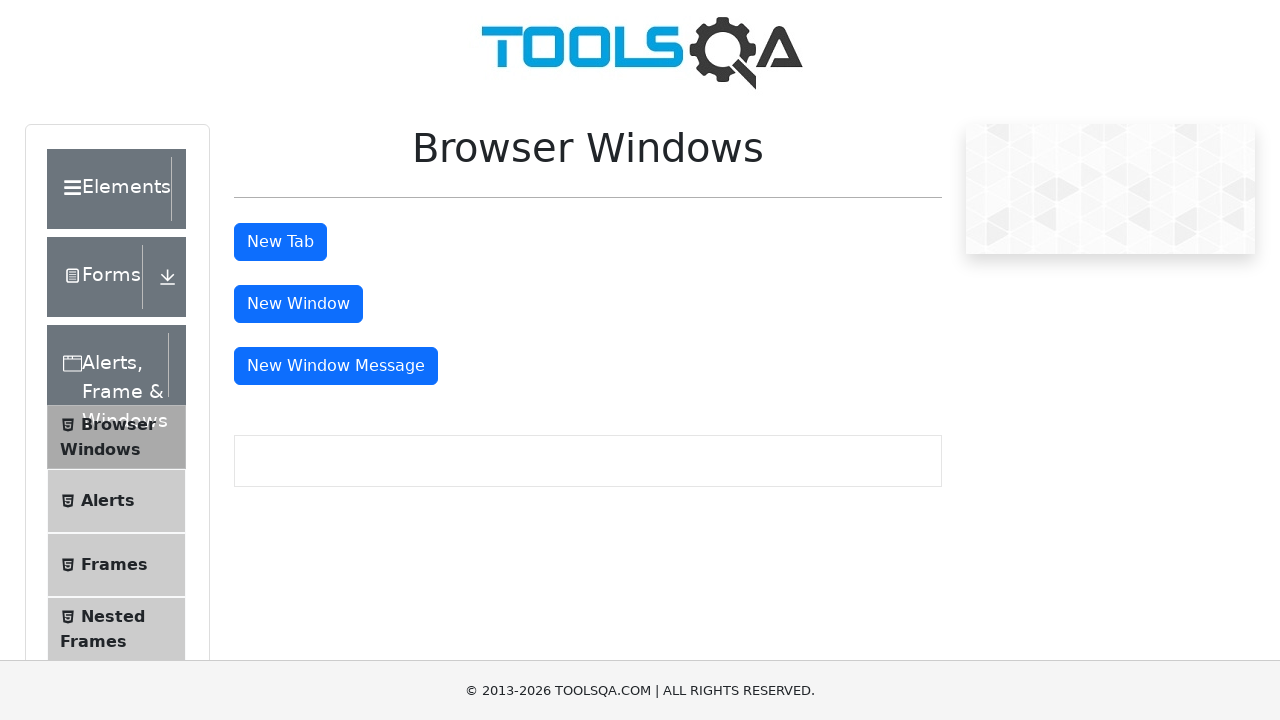

Opened a new browser tab
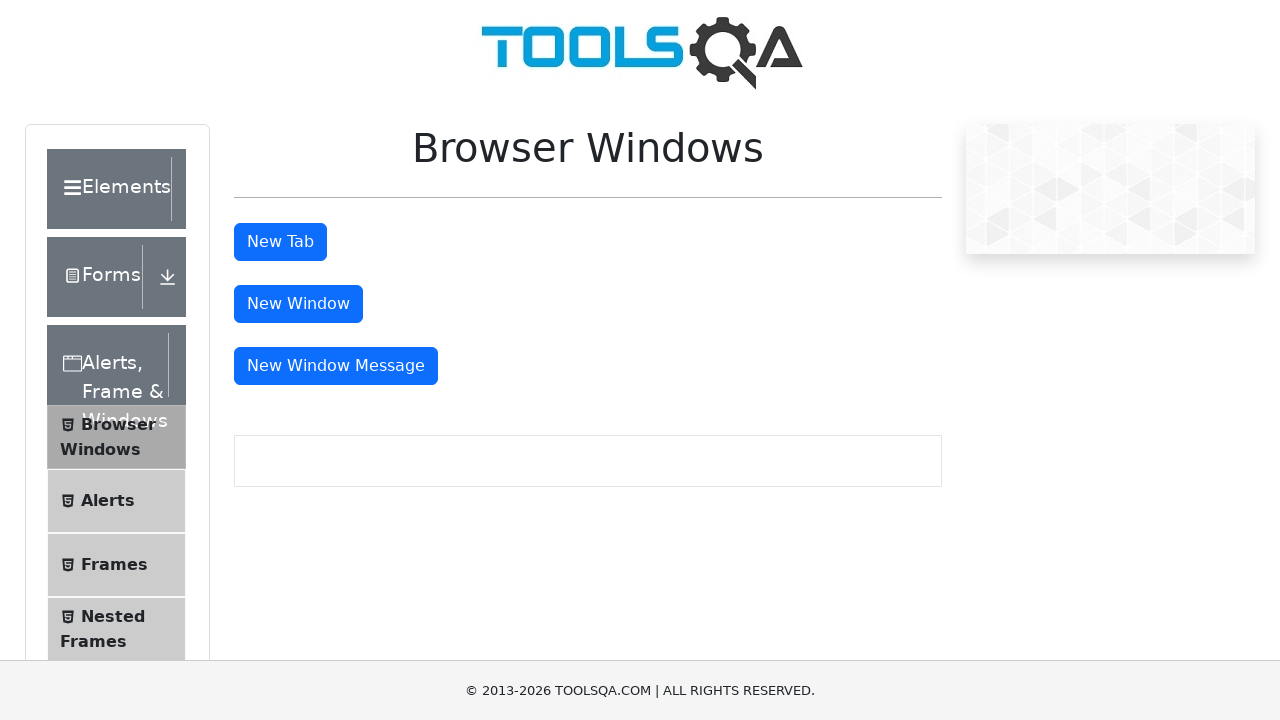

Navigated new tab to https://demoqa.com/sample
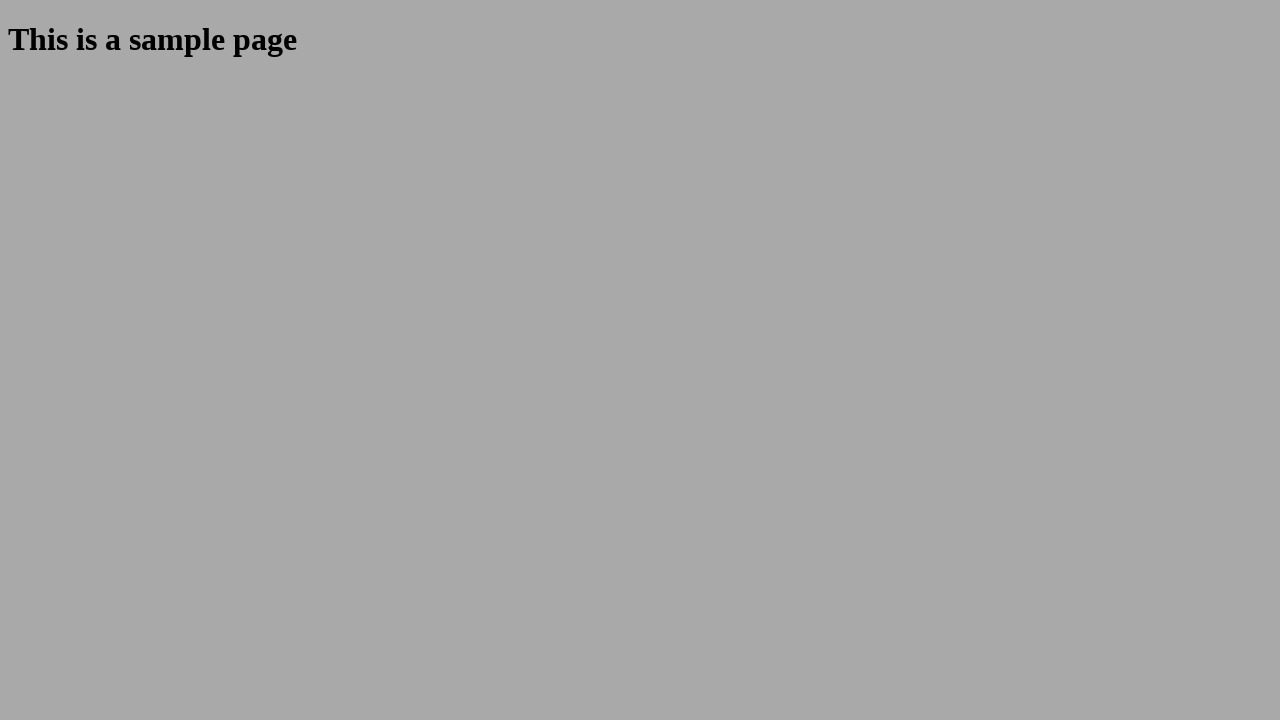

Verified sample page heading (#sampleHeading) is visible
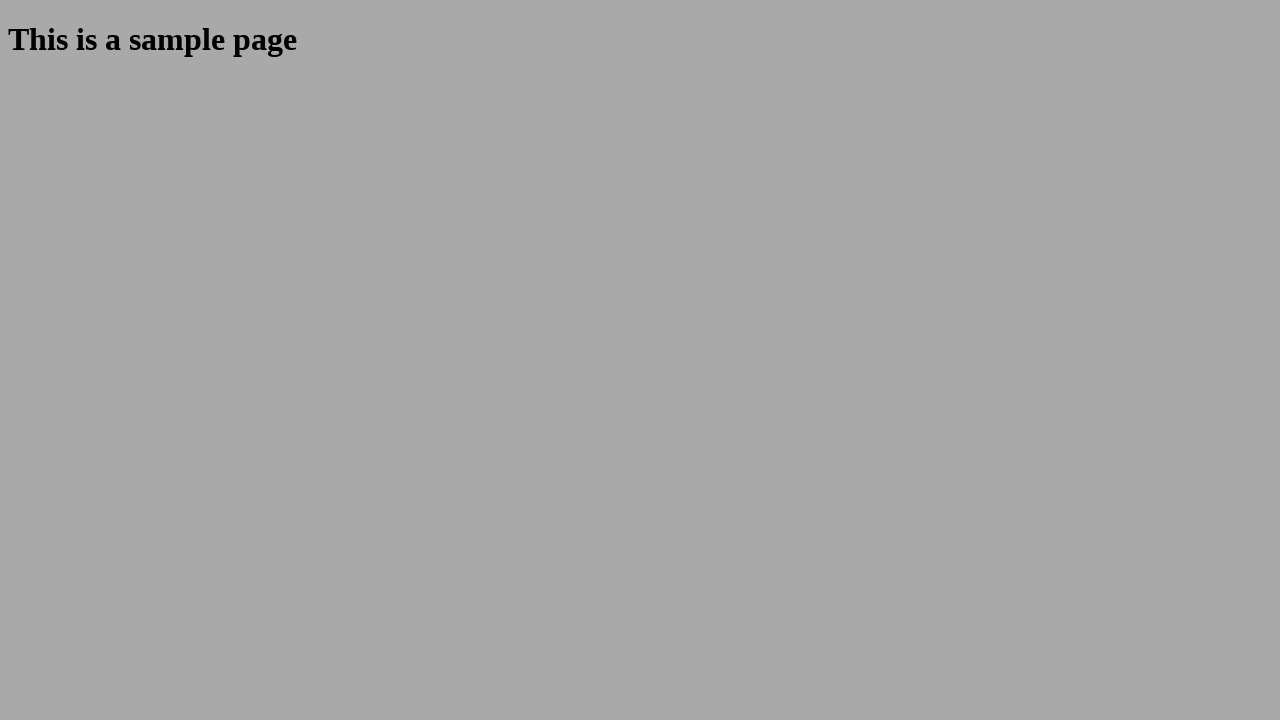

Closed the new tab
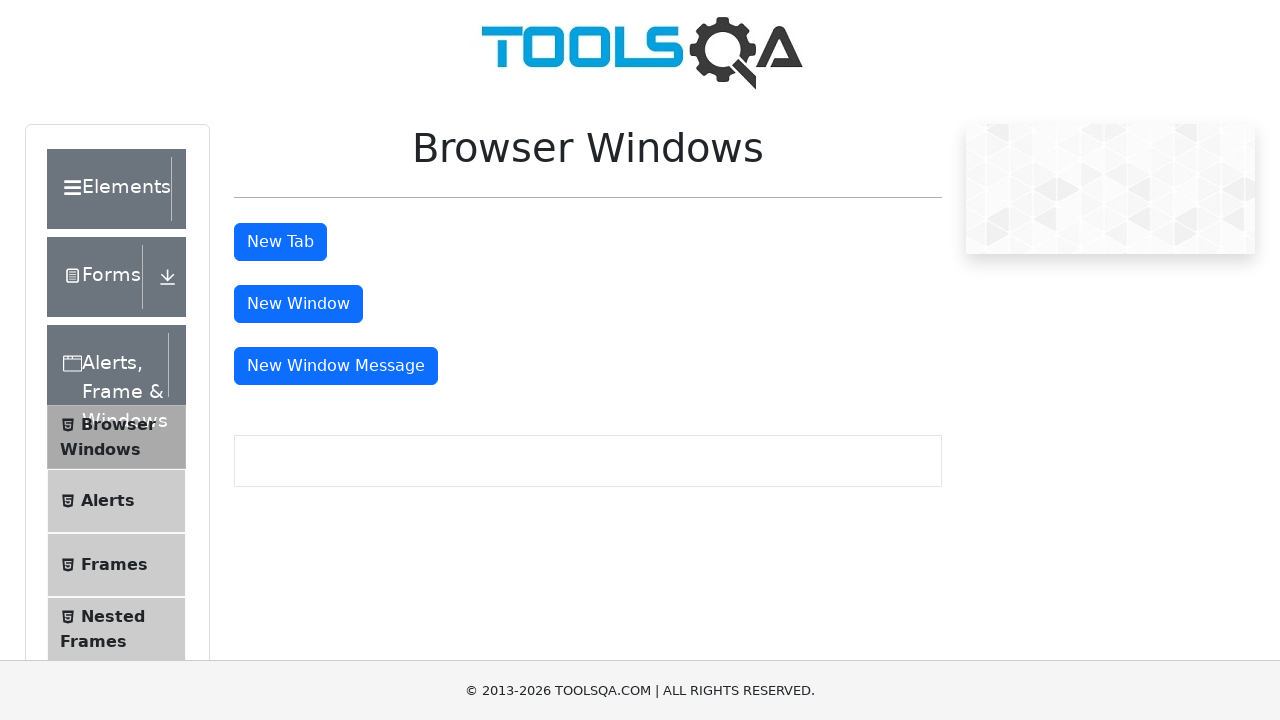

Switched back to original page window
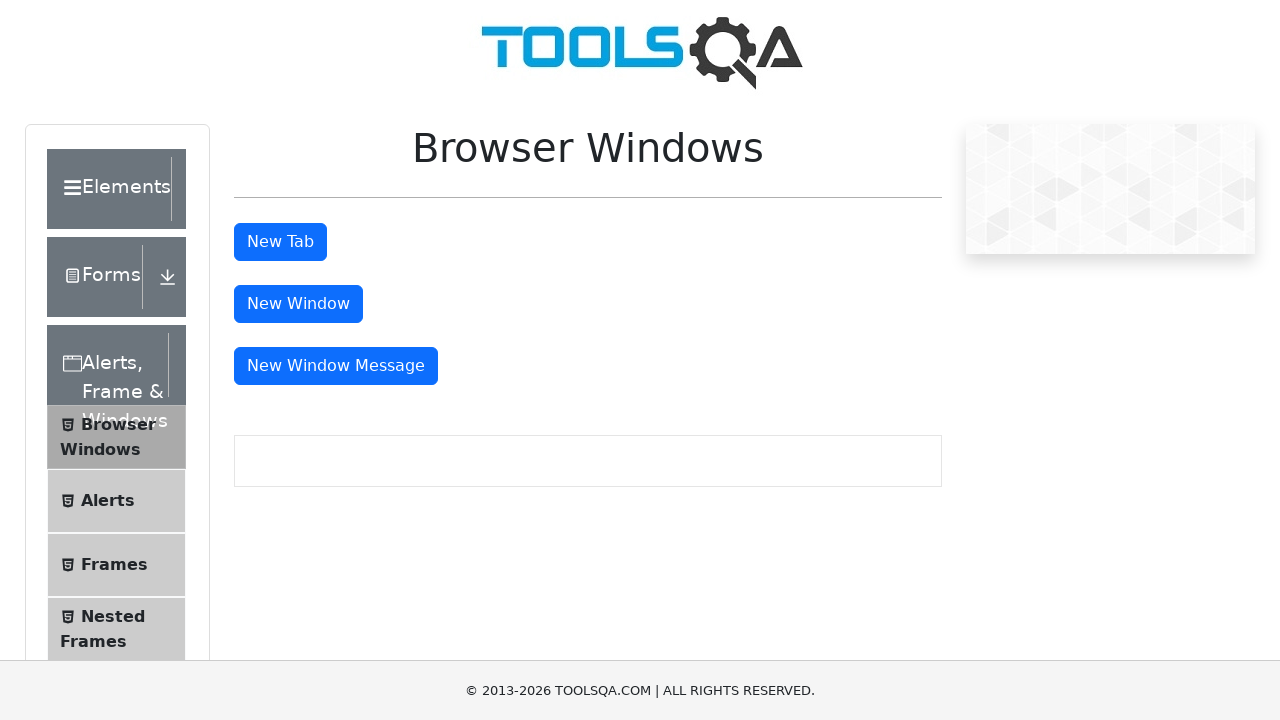

Verified original page content (.text-center) is still visible
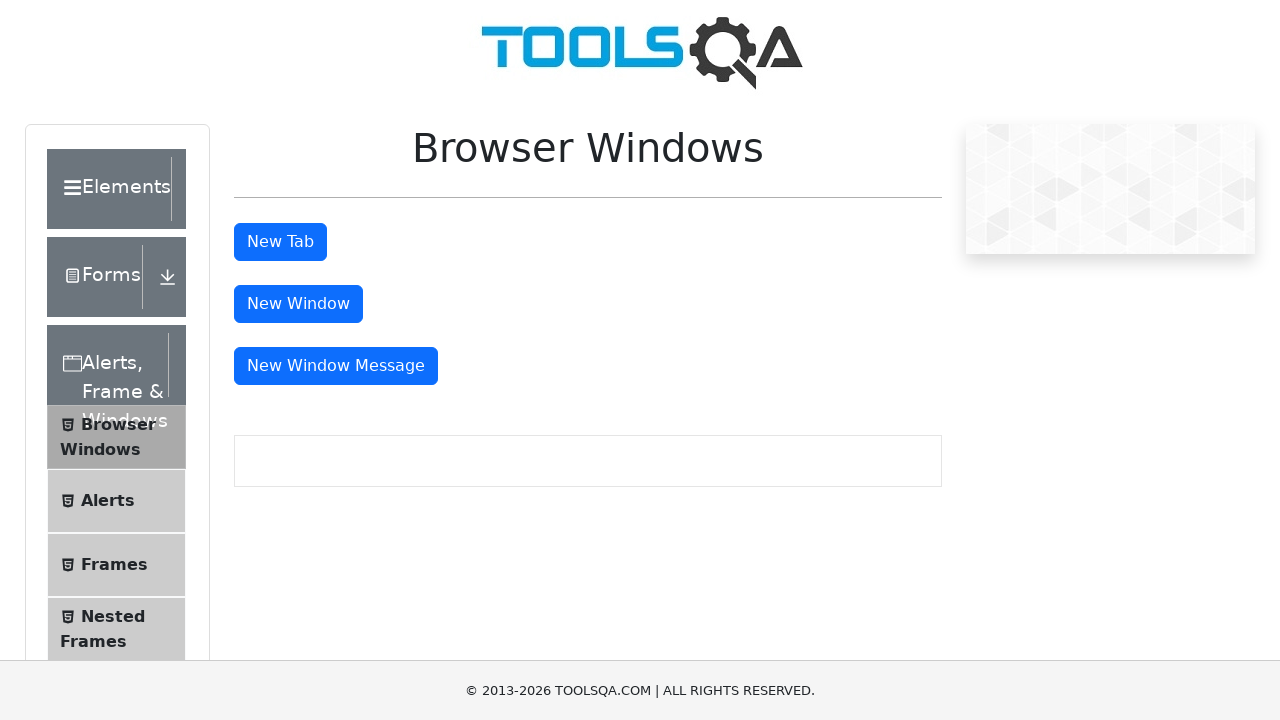

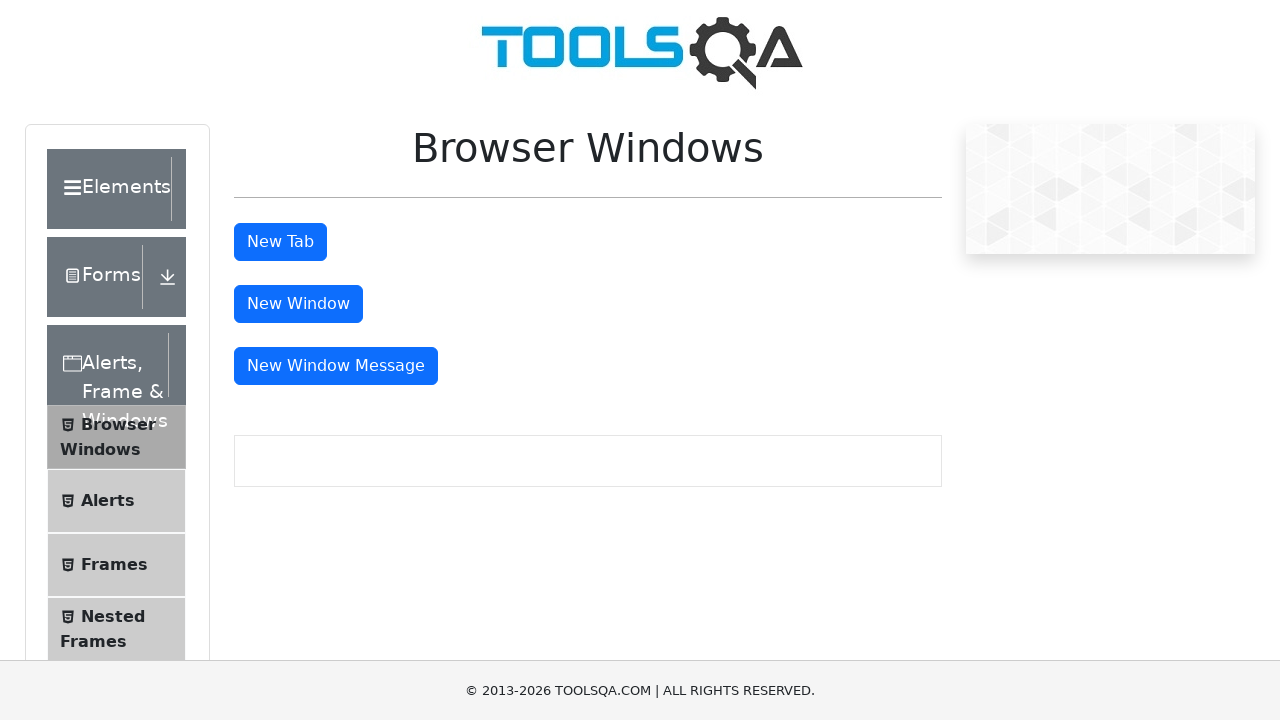